Tests editing a todo item by double-clicking, filling new text, and pressing Enter

Starting URL: https://demo.playwright.dev/todomvc

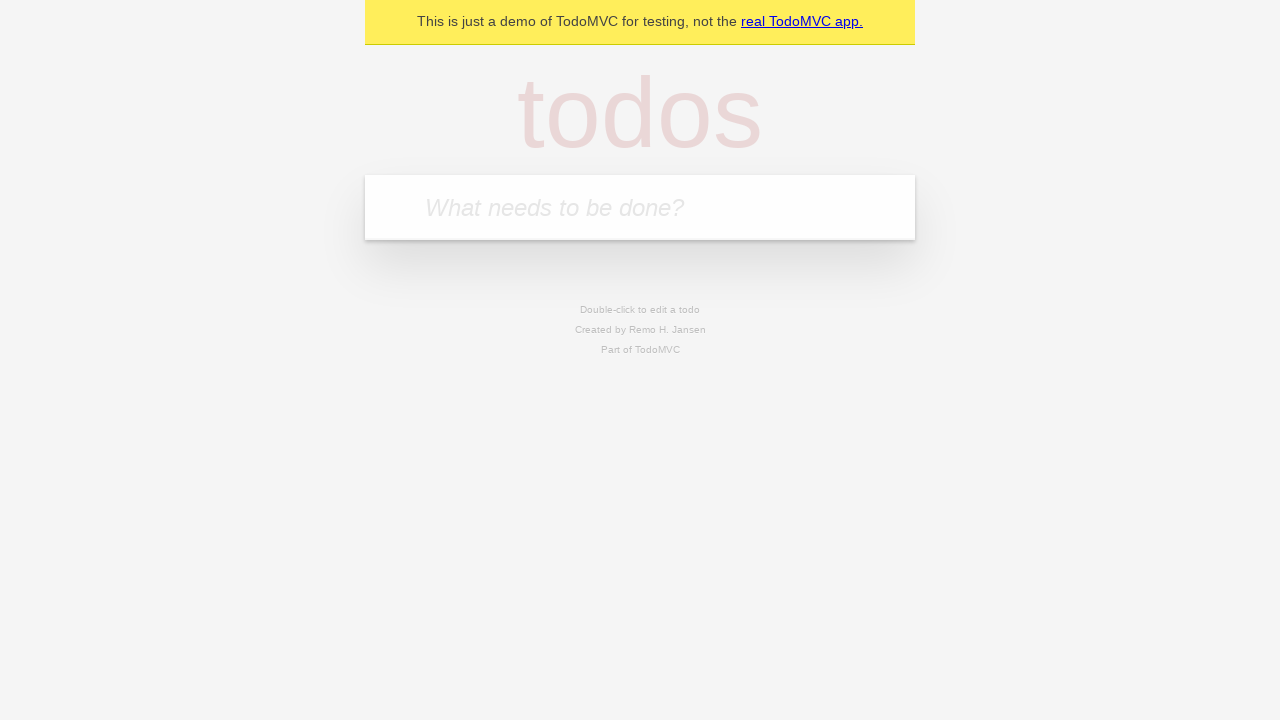

Filled new todo field with 'buy some cheese' on internal:attr=[placeholder="What needs to be done?"i]
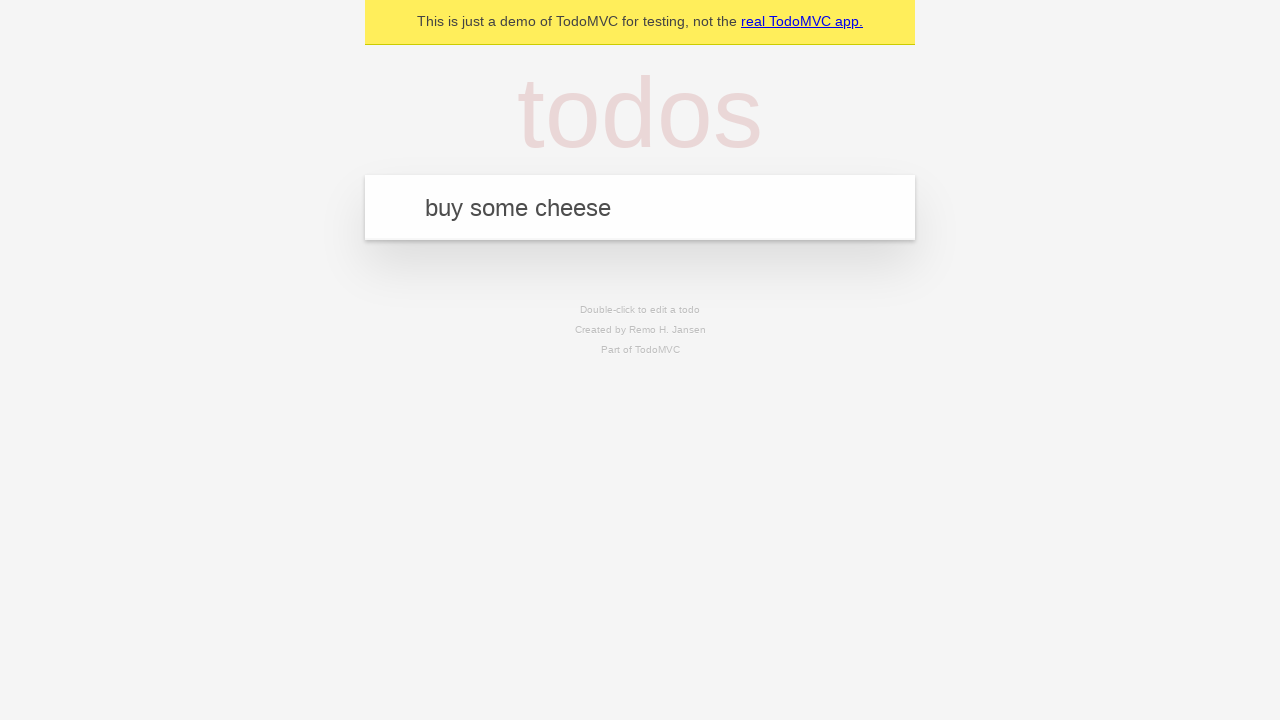

Pressed Enter to add todo 'buy some cheese' on internal:attr=[placeholder="What needs to be done?"i]
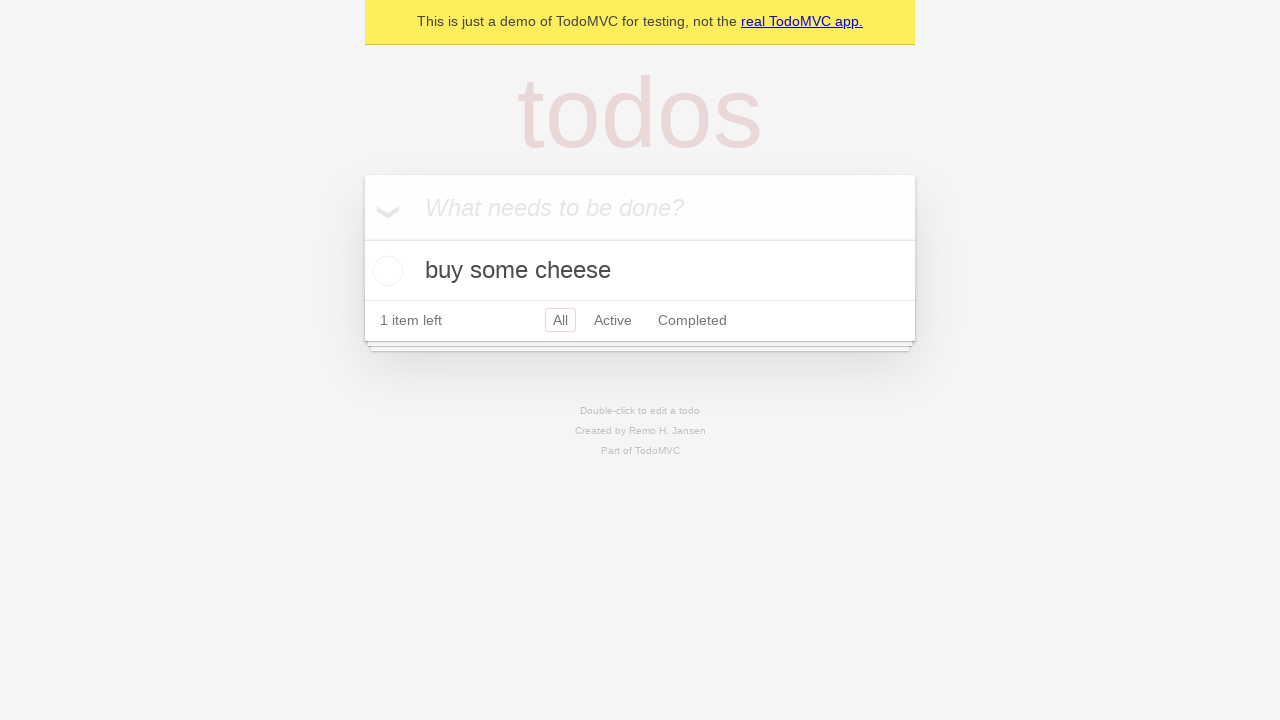

Filled new todo field with 'feed the cat' on internal:attr=[placeholder="What needs to be done?"i]
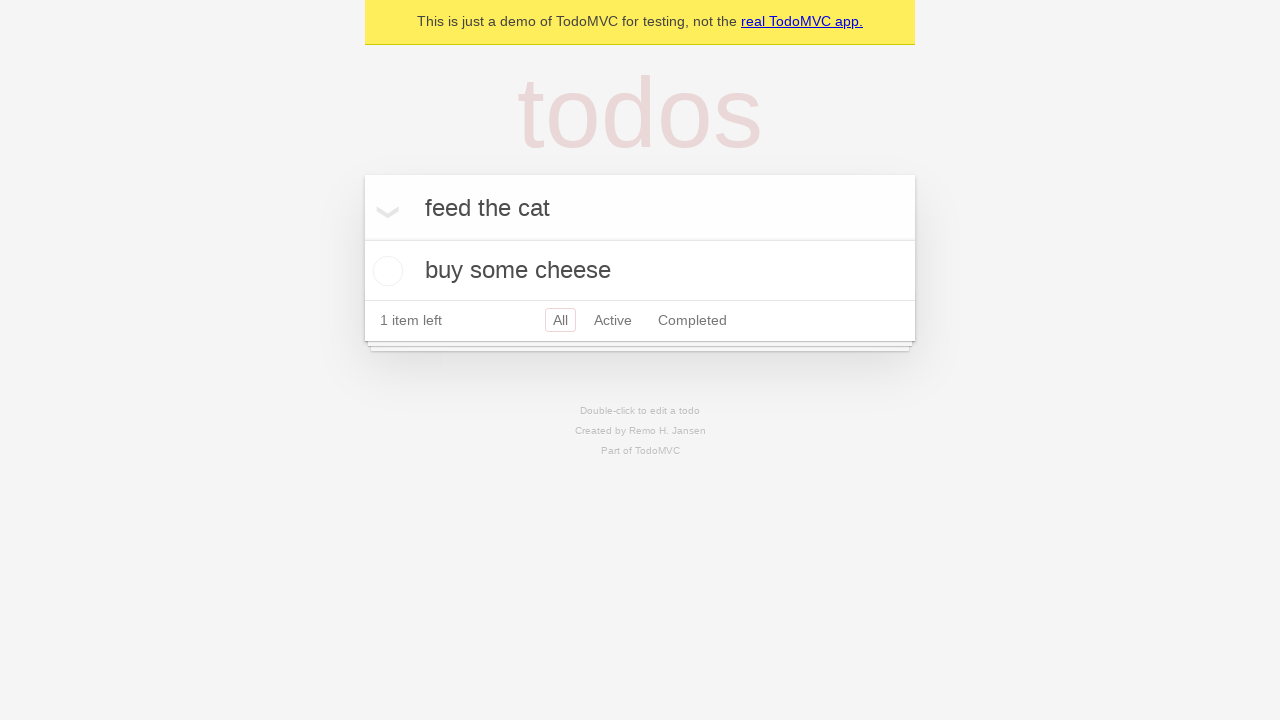

Pressed Enter to add todo 'feed the cat' on internal:attr=[placeholder="What needs to be done?"i]
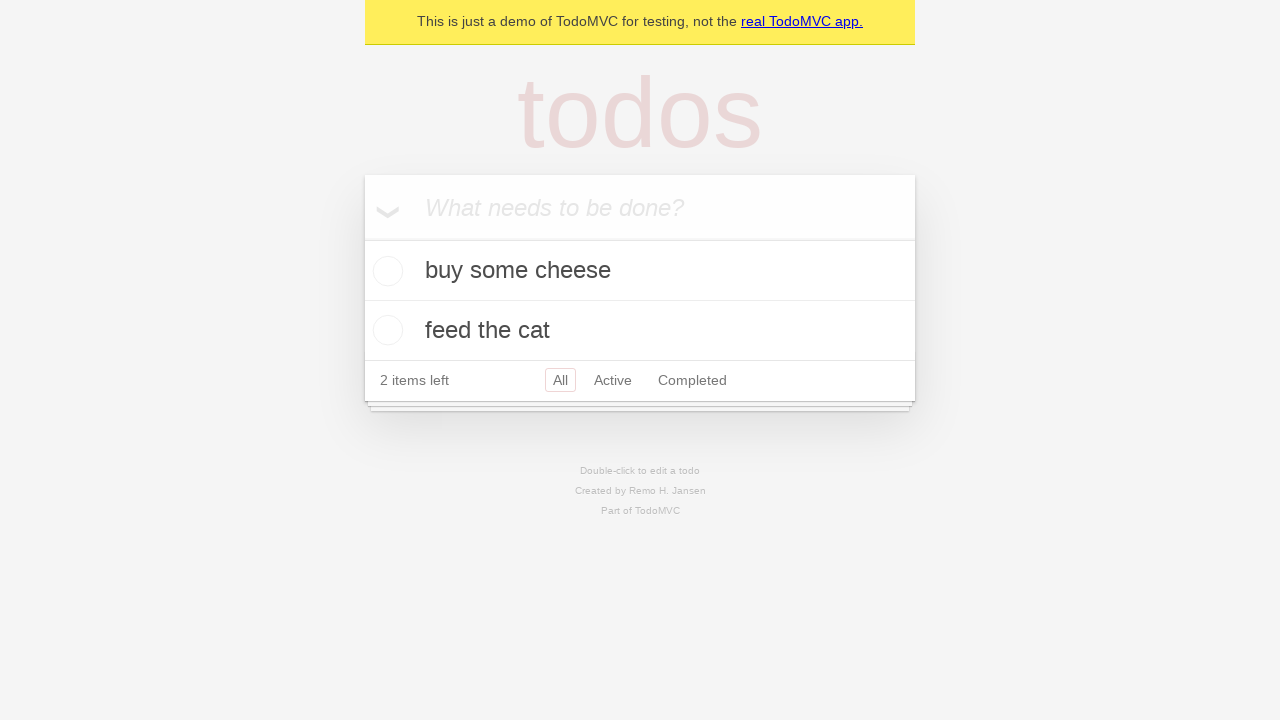

Filled new todo field with 'book a doctors appointment' on internal:attr=[placeholder="What needs to be done?"i]
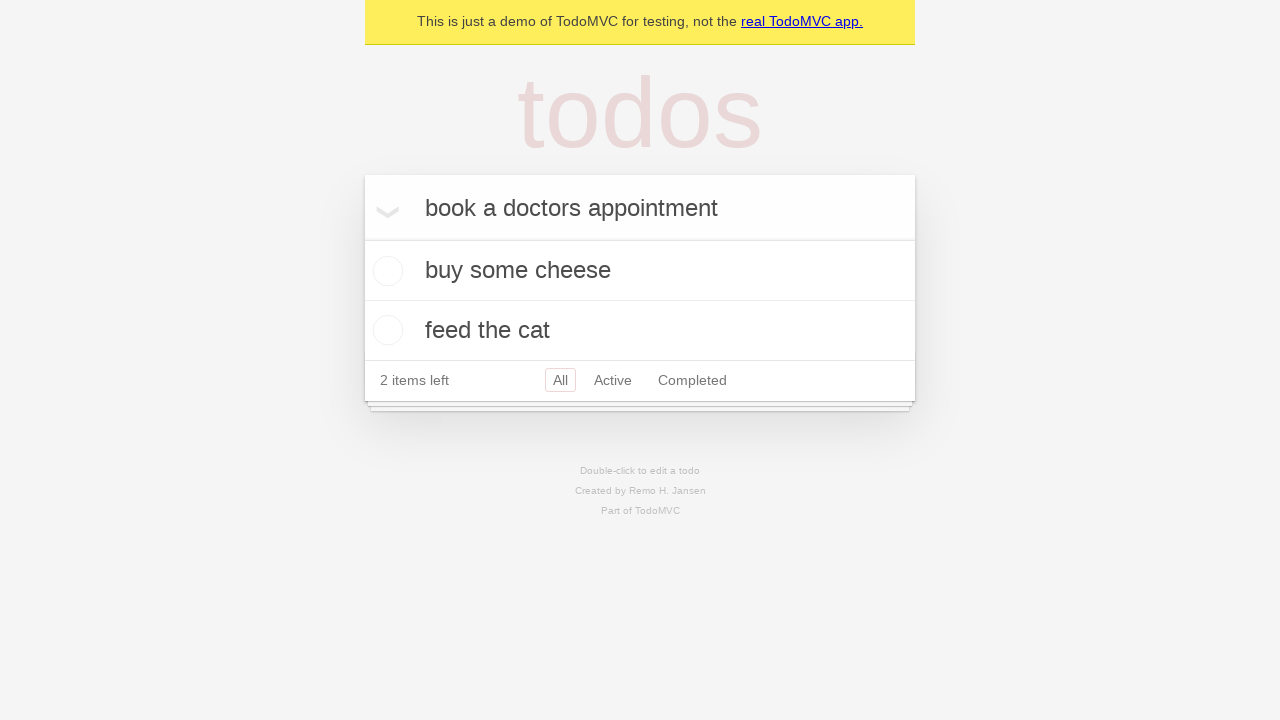

Pressed Enter to add todo 'book a doctors appointment' on internal:attr=[placeholder="What needs to be done?"i]
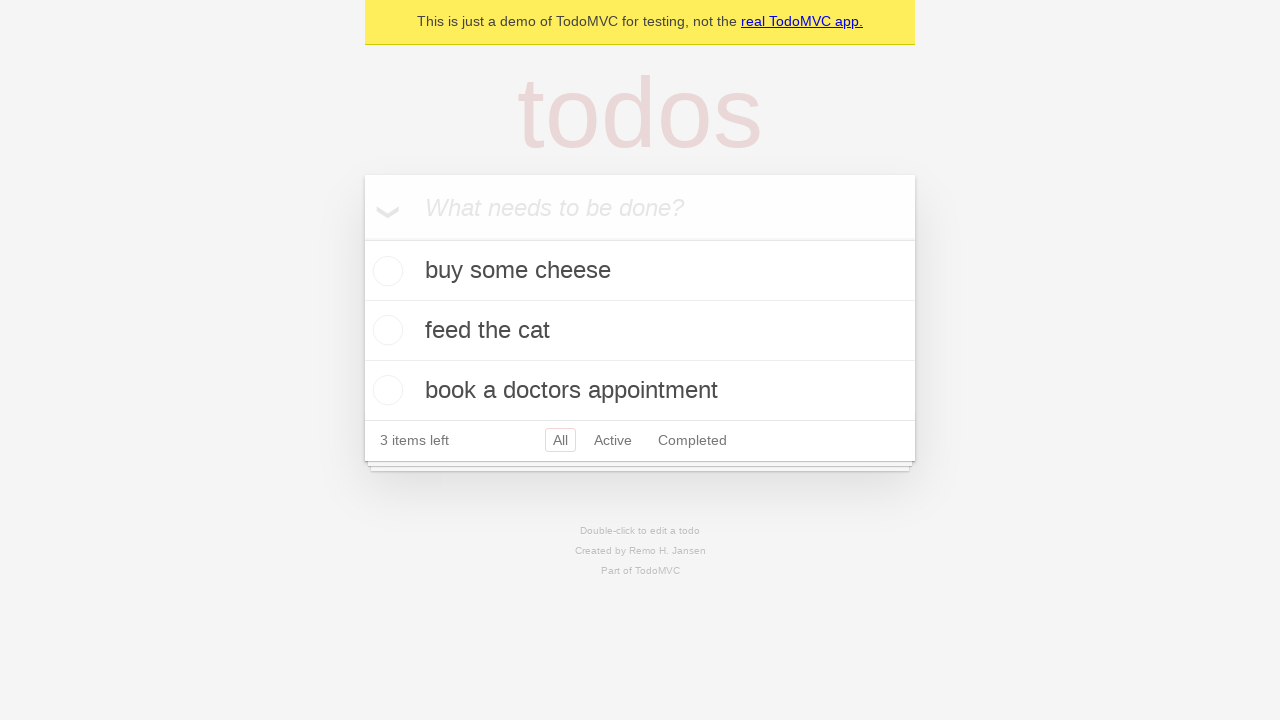

Located all todo items
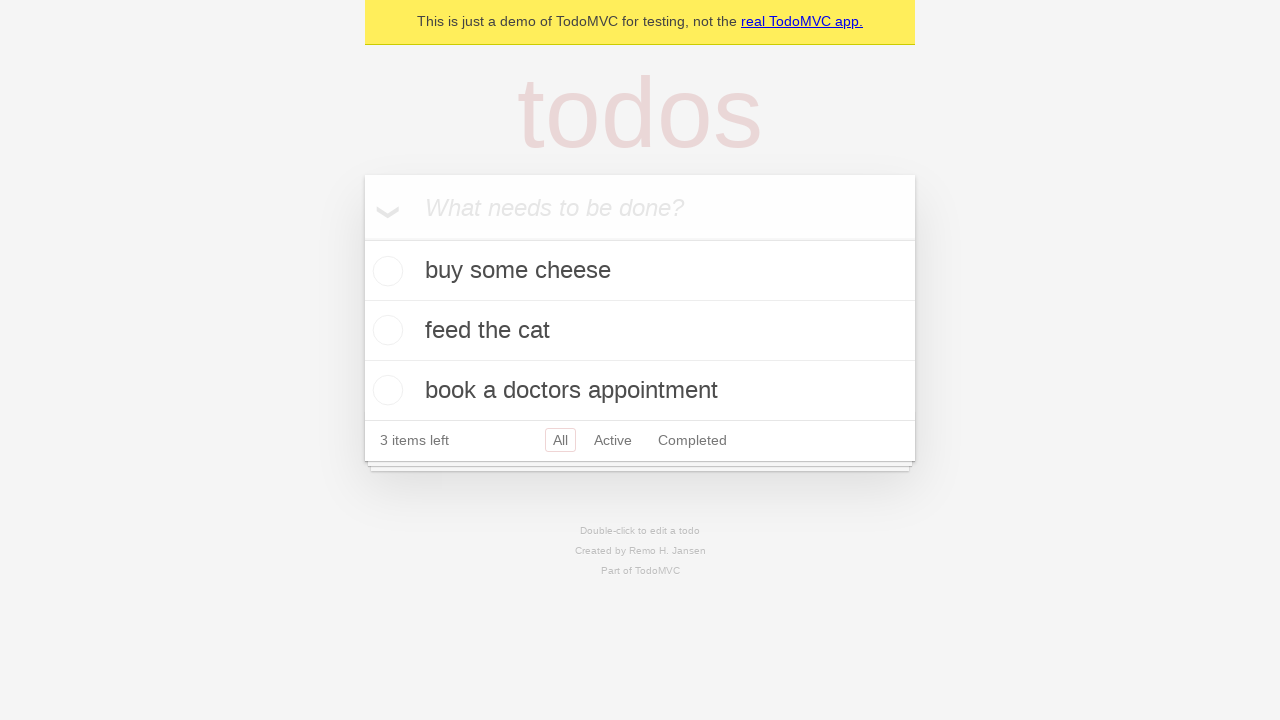

Selected second todo item
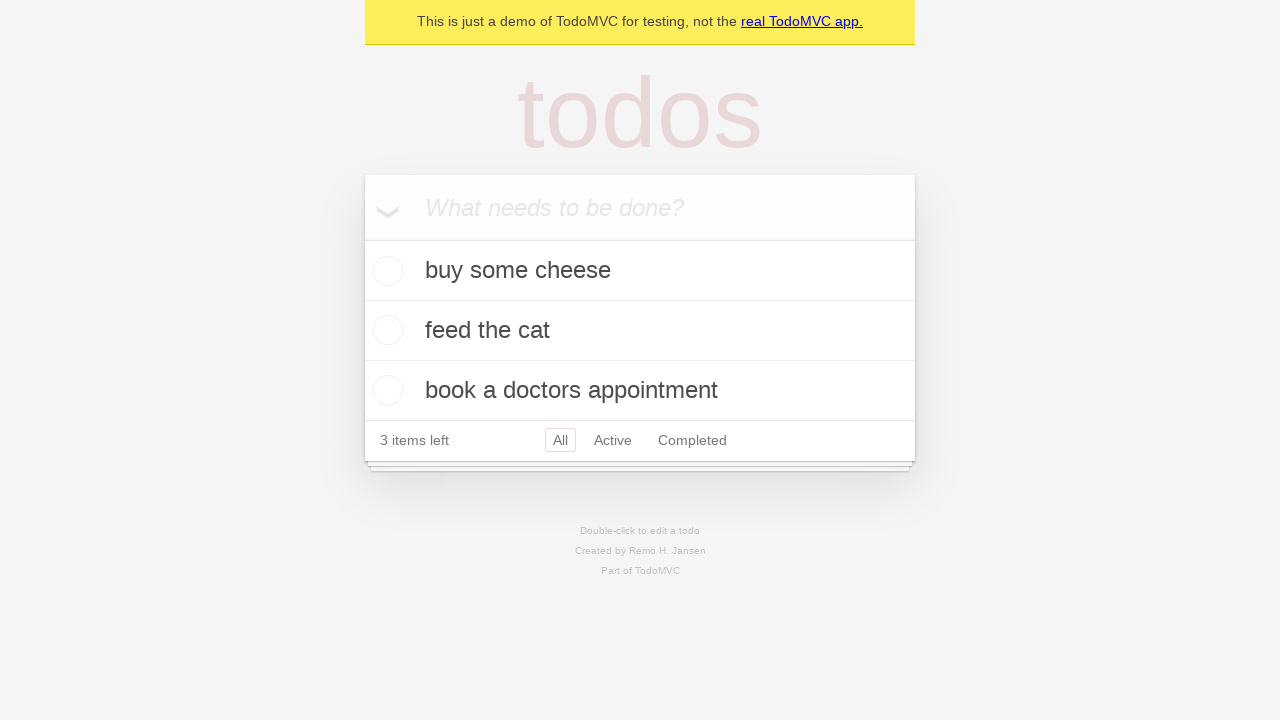

Double-clicked second todo to enter edit mode at (640, 331) on internal:testid=[data-testid="todo-item"s] >> nth=1
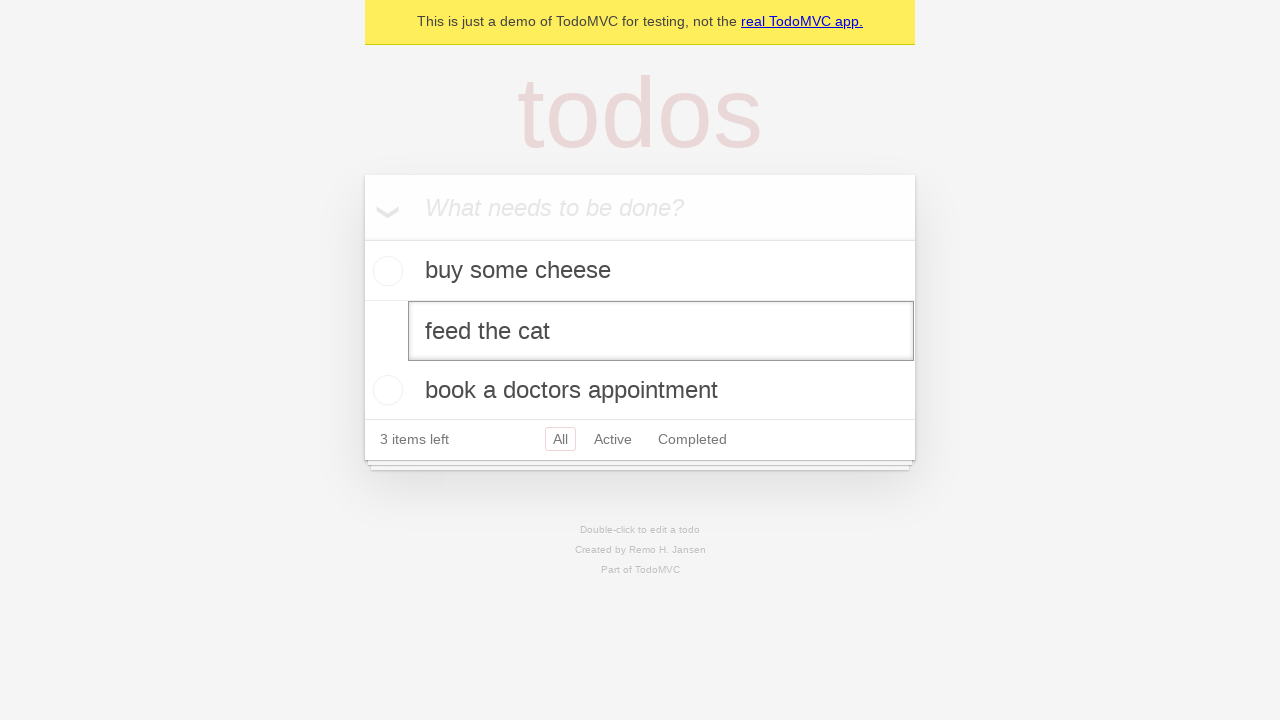

Filled edit field with new text 'buy some sausages' on internal:testid=[data-testid="todo-item"s] >> nth=1 >> internal:role=textbox[nam
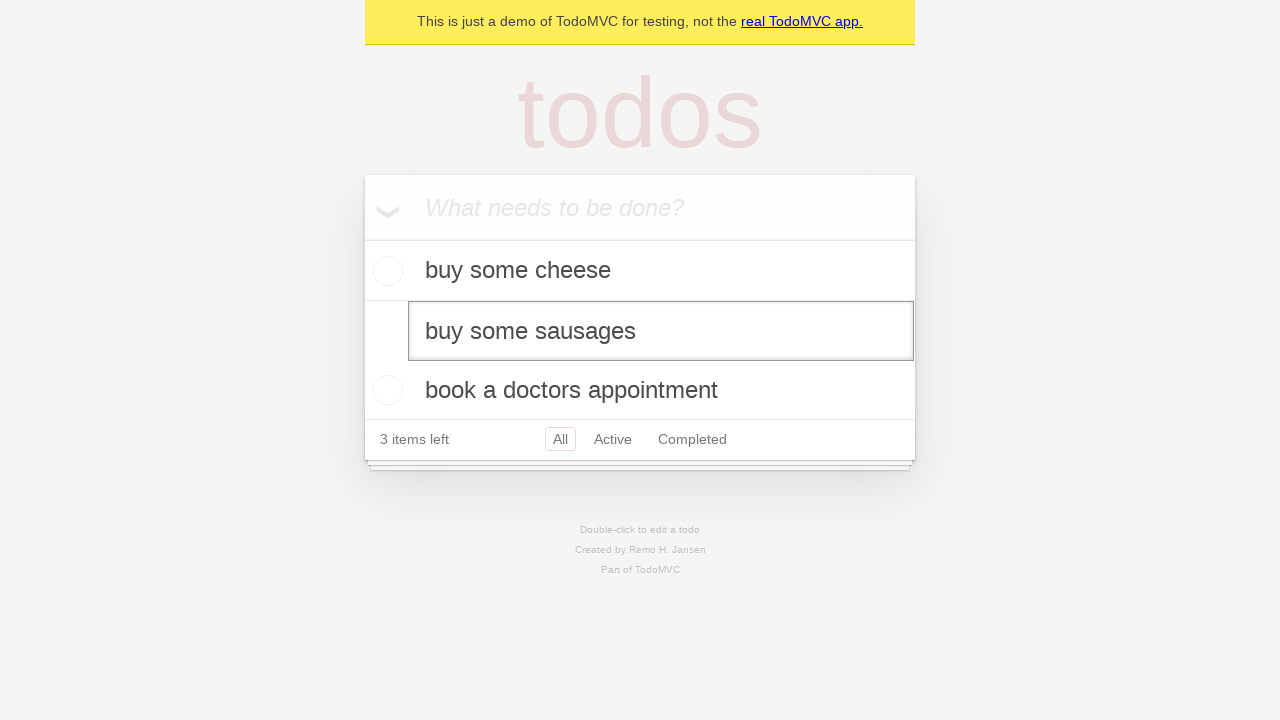

Pressed Enter to confirm todo edit on internal:testid=[data-testid="todo-item"s] >> nth=1 >> internal:role=textbox[nam
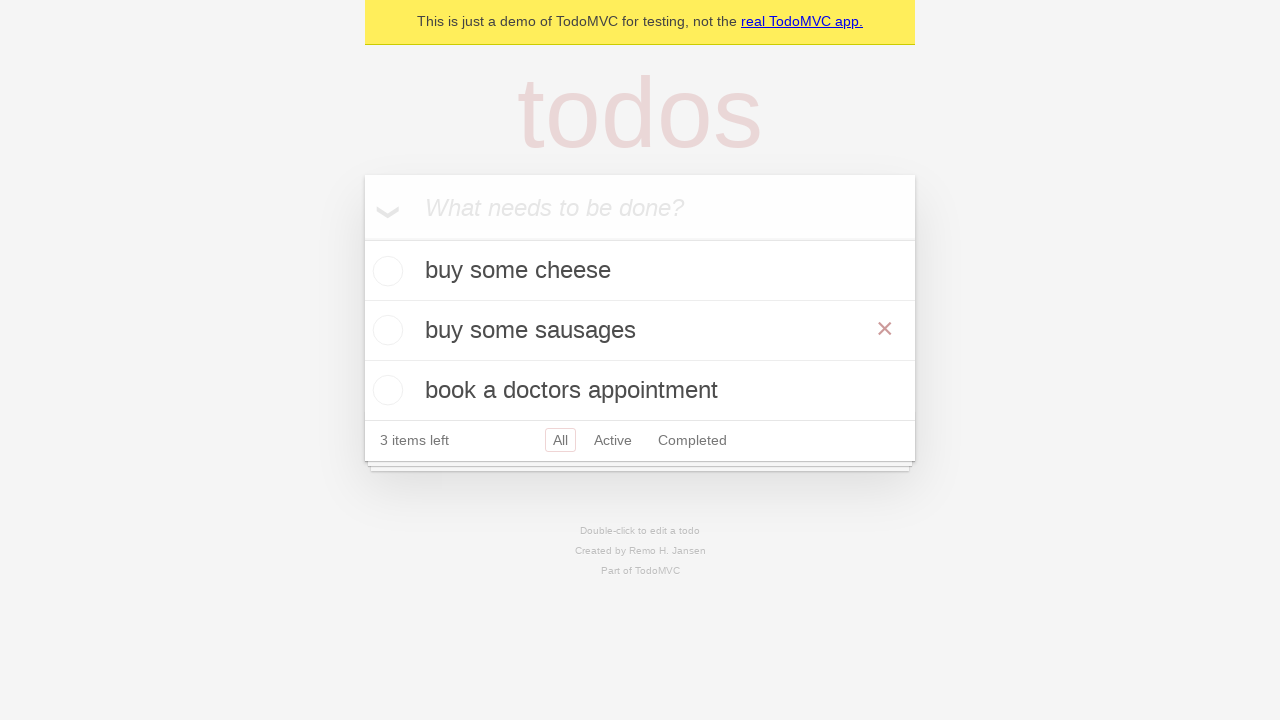

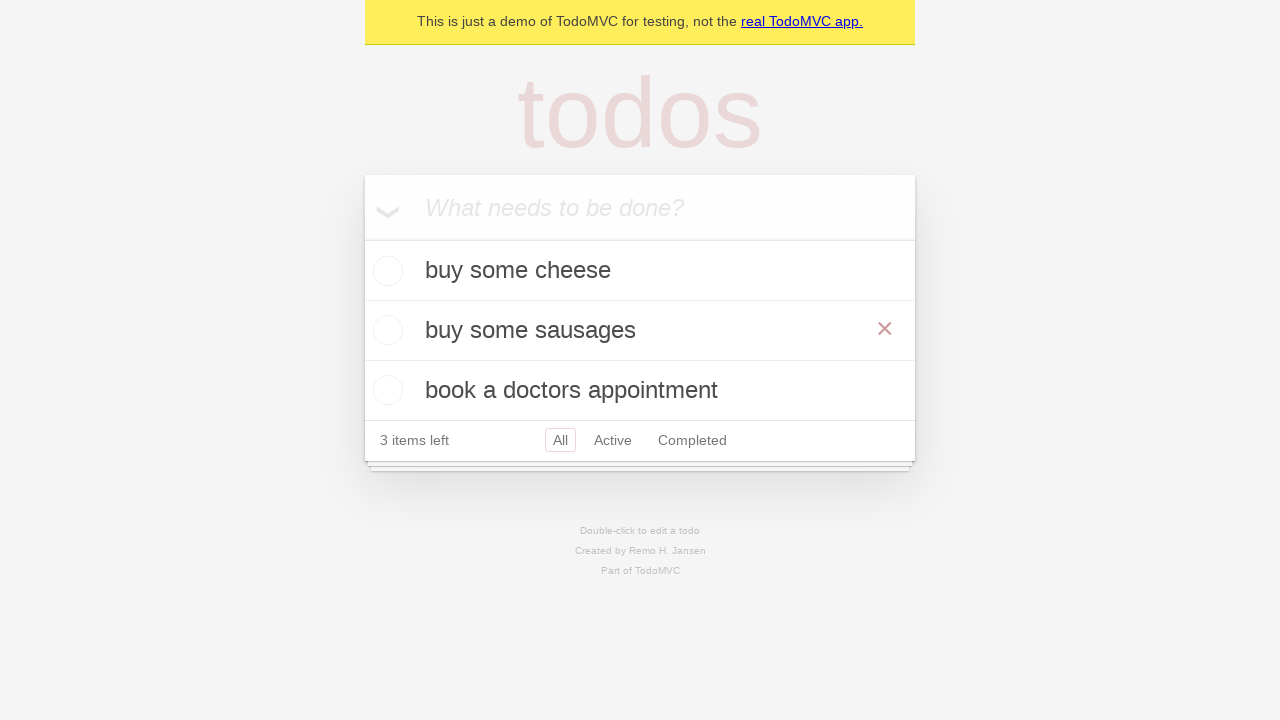